Tests SQL injection prevention by submitting SQL injection attempts and verifying they are rejected

Starting URL: https://www.saucedemo.com/

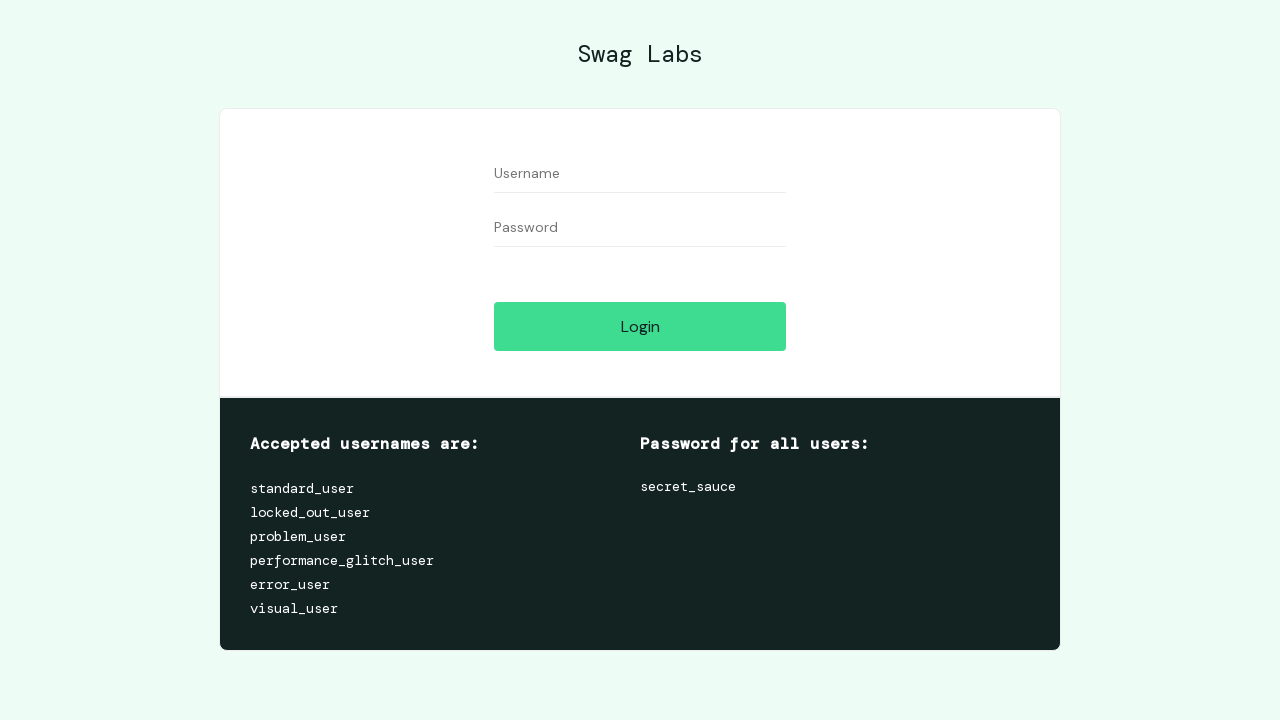

Filled username field with SQL injection attempt: 'OR'1'='1 on #user-name
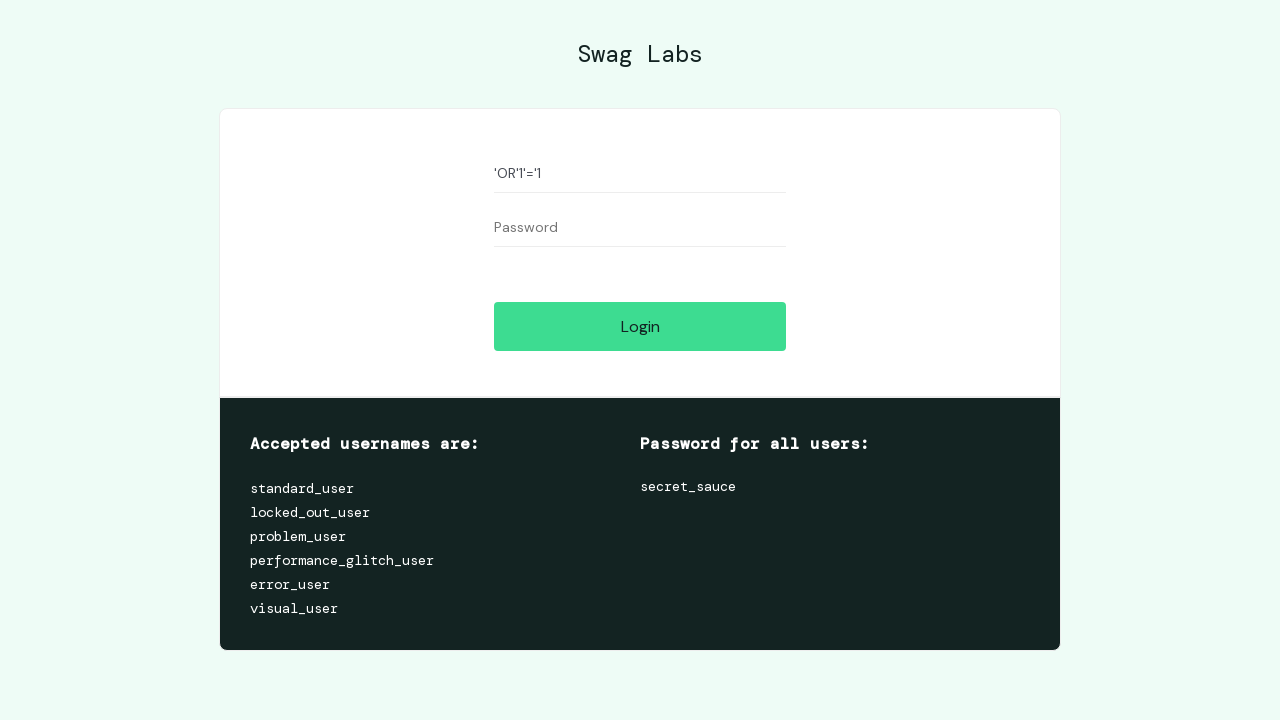

Filled password field with SQL injection attempt: 'OR'1'='1 on #password
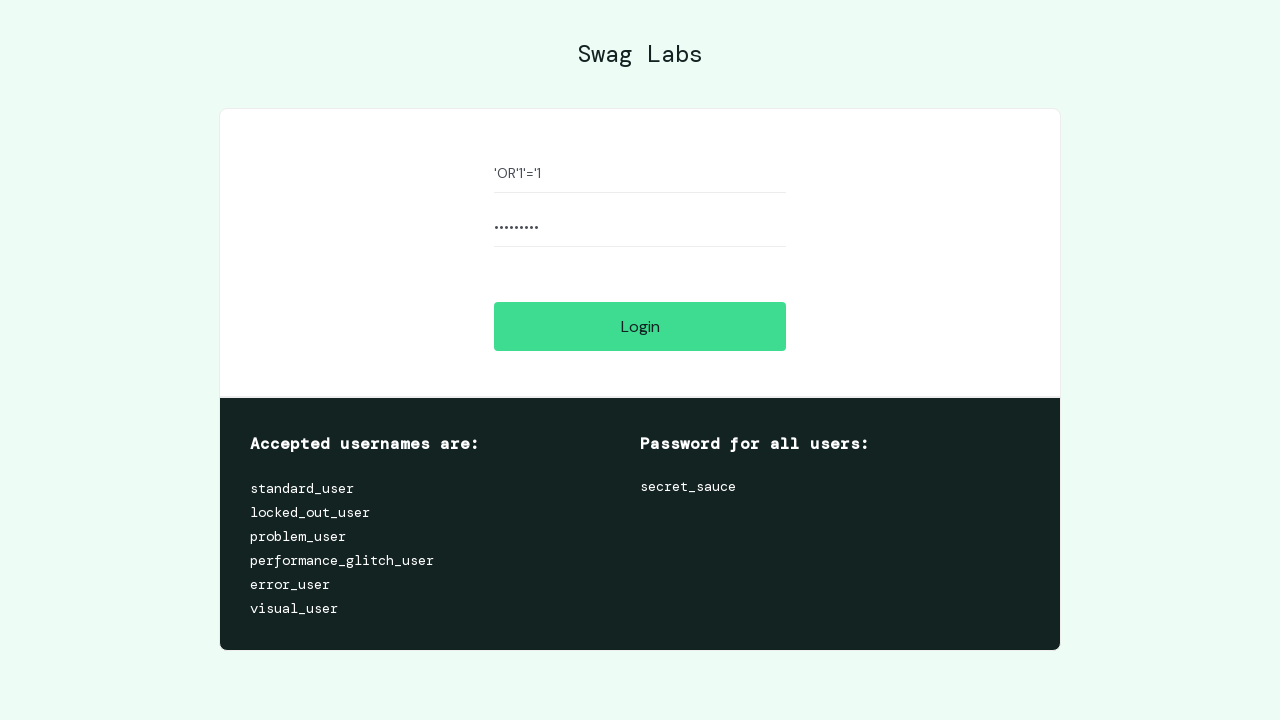

Clicked login button to submit SQL injection attempt at (640, 326) on #login-button
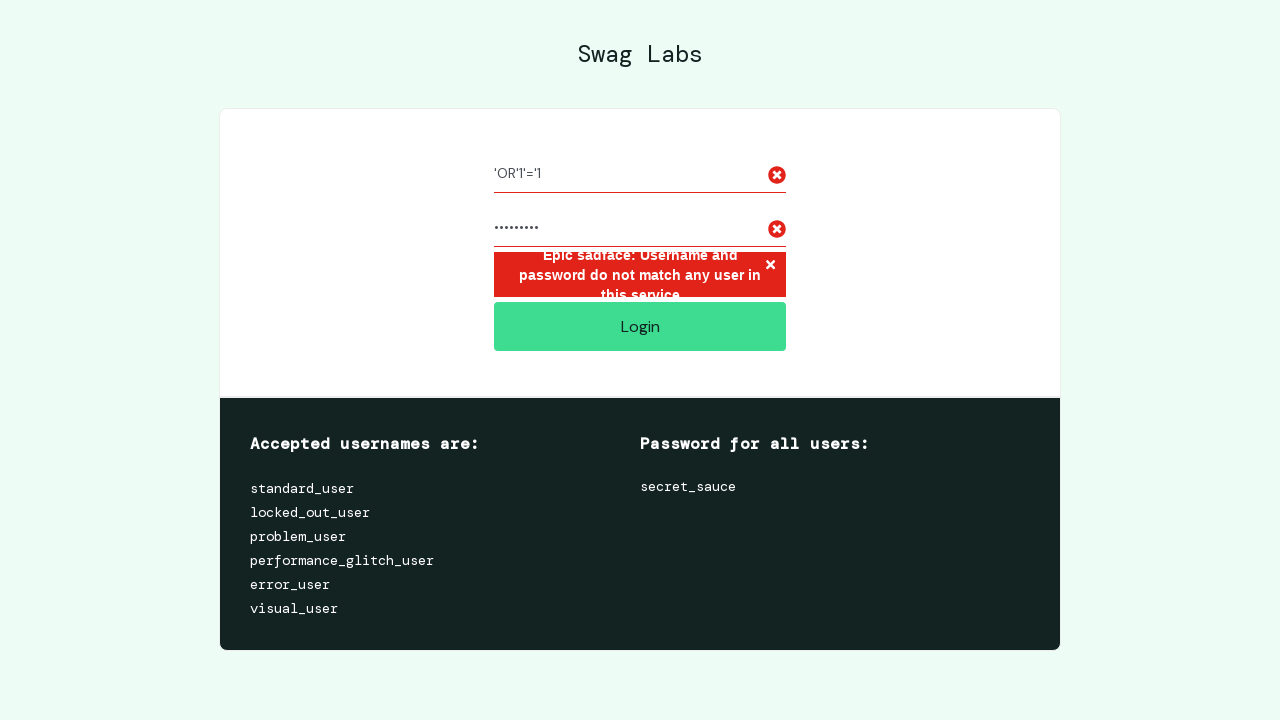

Error message container appeared, confirming SQL injection was blocked
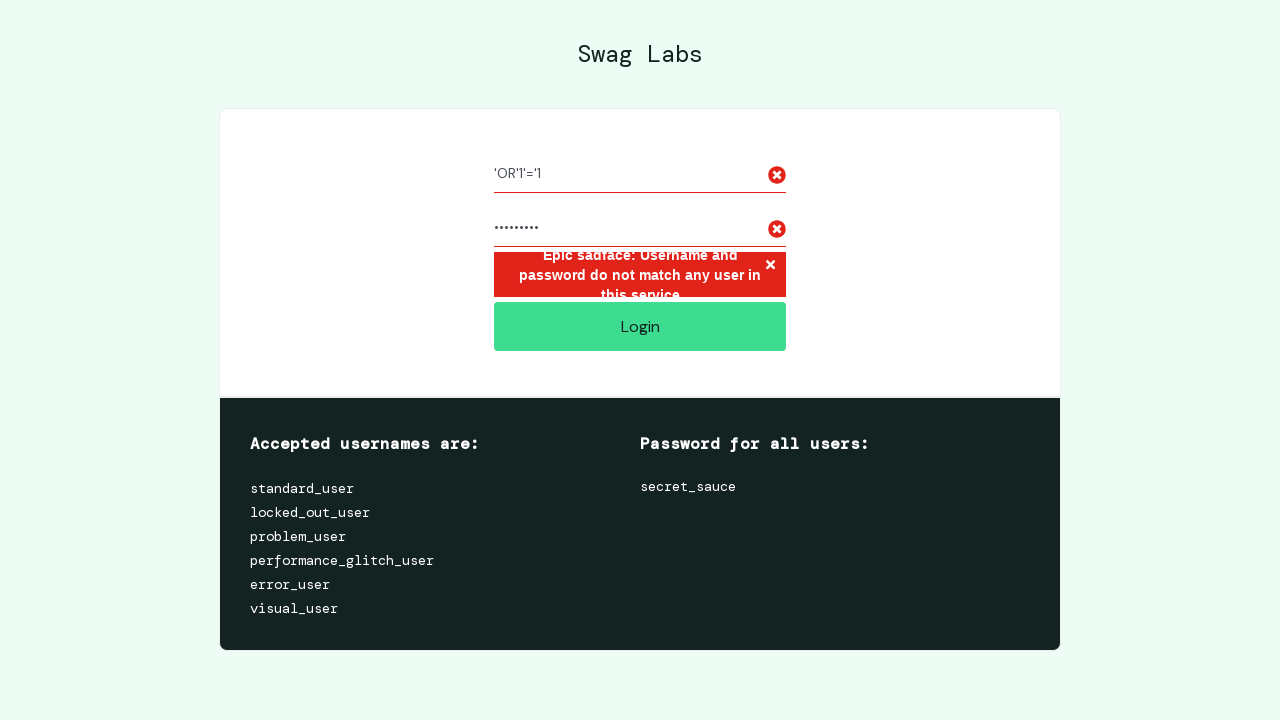

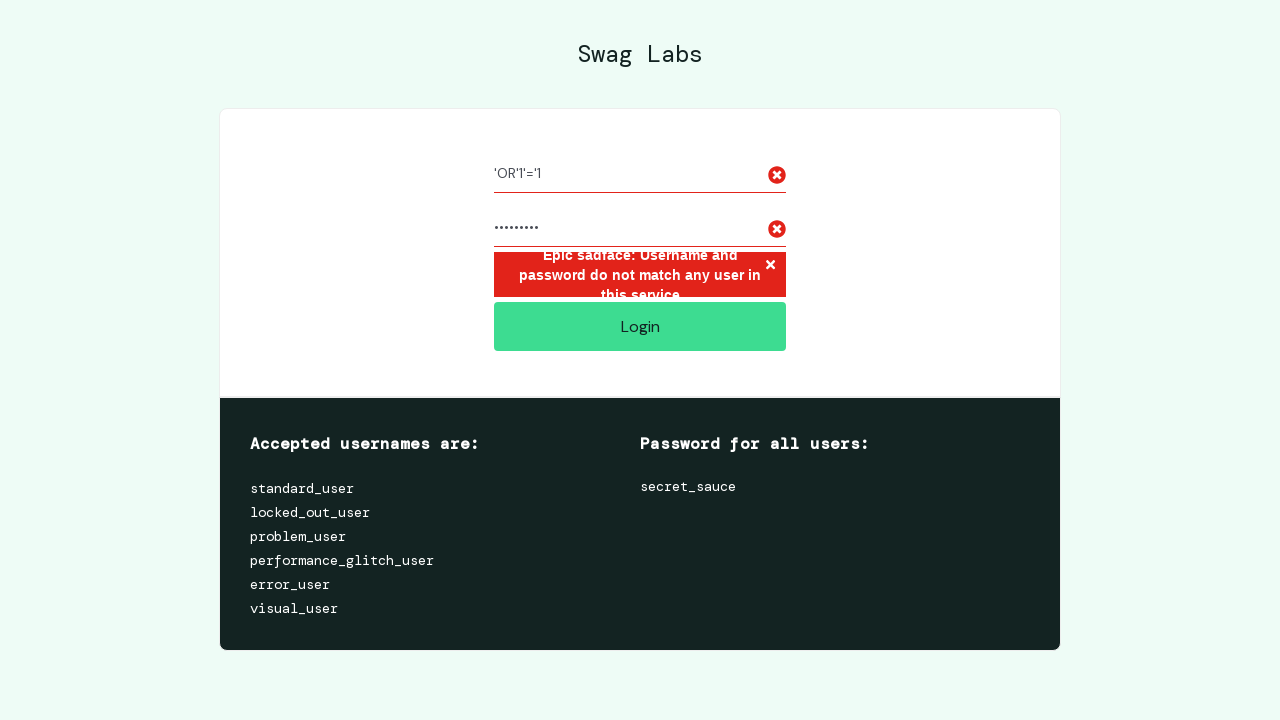